Tests multiple browser windows/tabs functionality by opening a new window, switching to it, verifying content, and closing it.

Starting URL: https://the-internet.herokuapp.com/

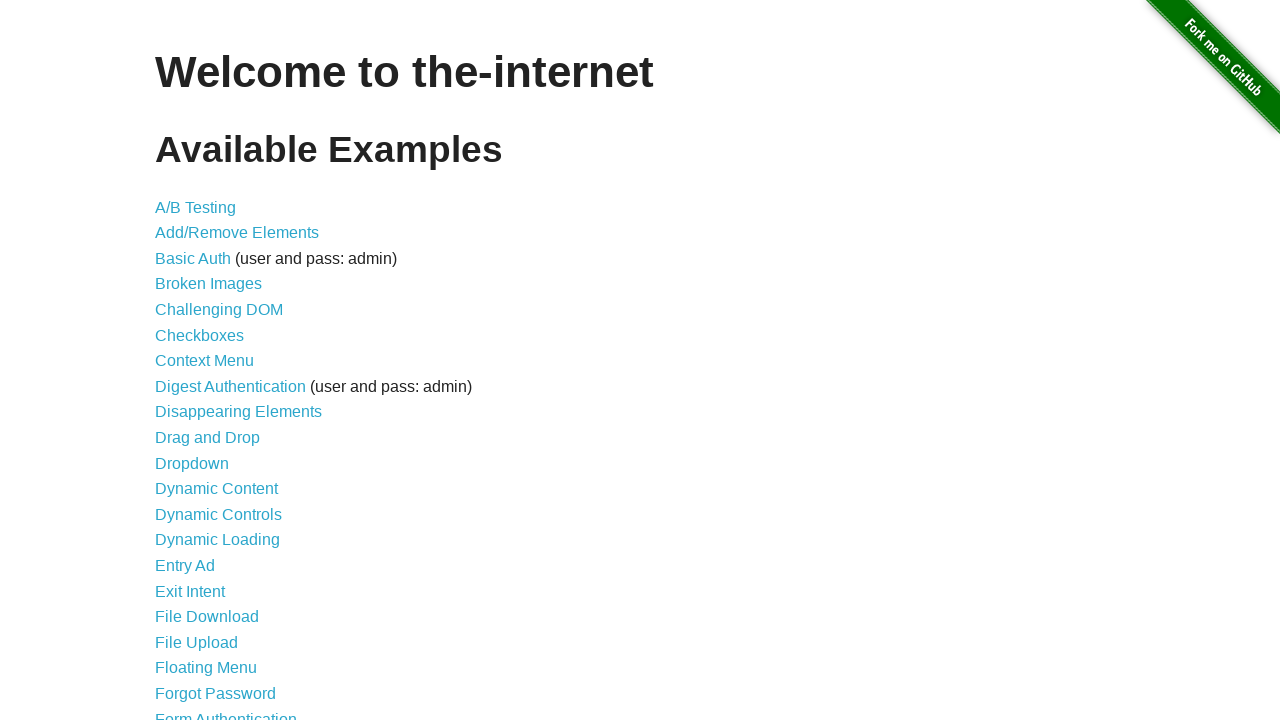

Clicked on Multiple Windows link at (218, 369) on text=Multiple Windows
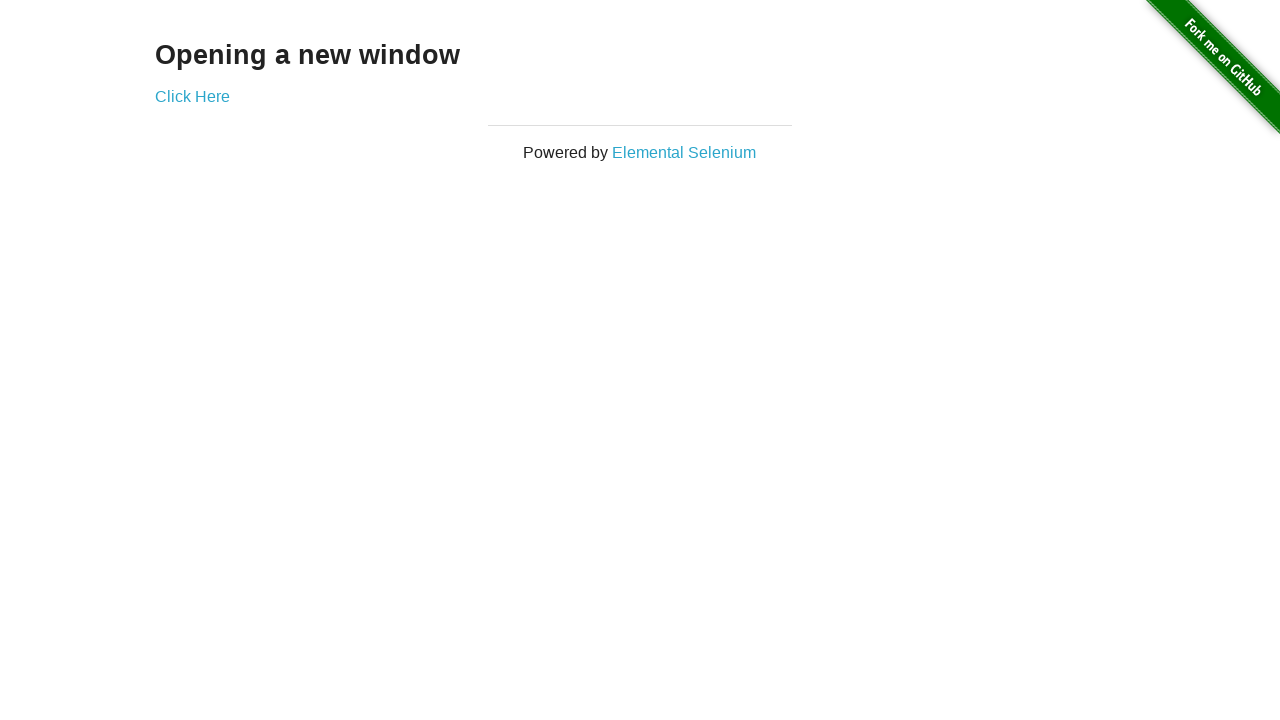

Clicked link to open new window at (192, 96) on #content a
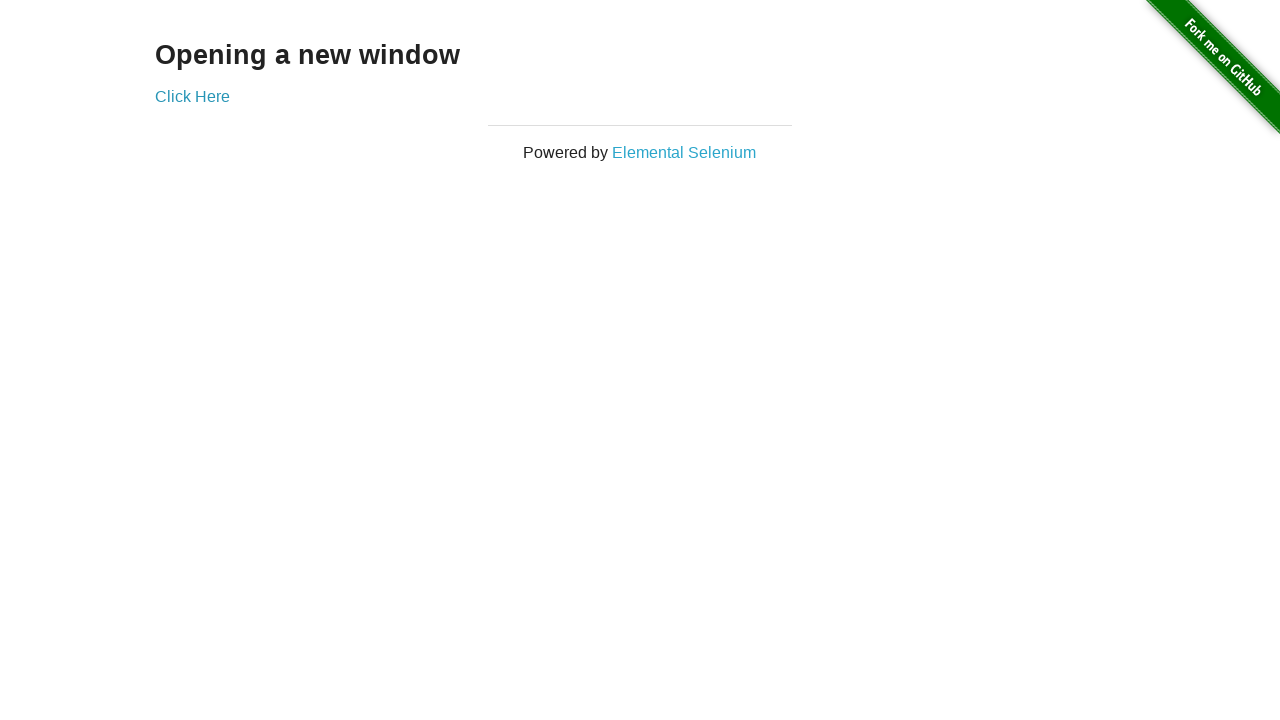

New page/tab opened and captured
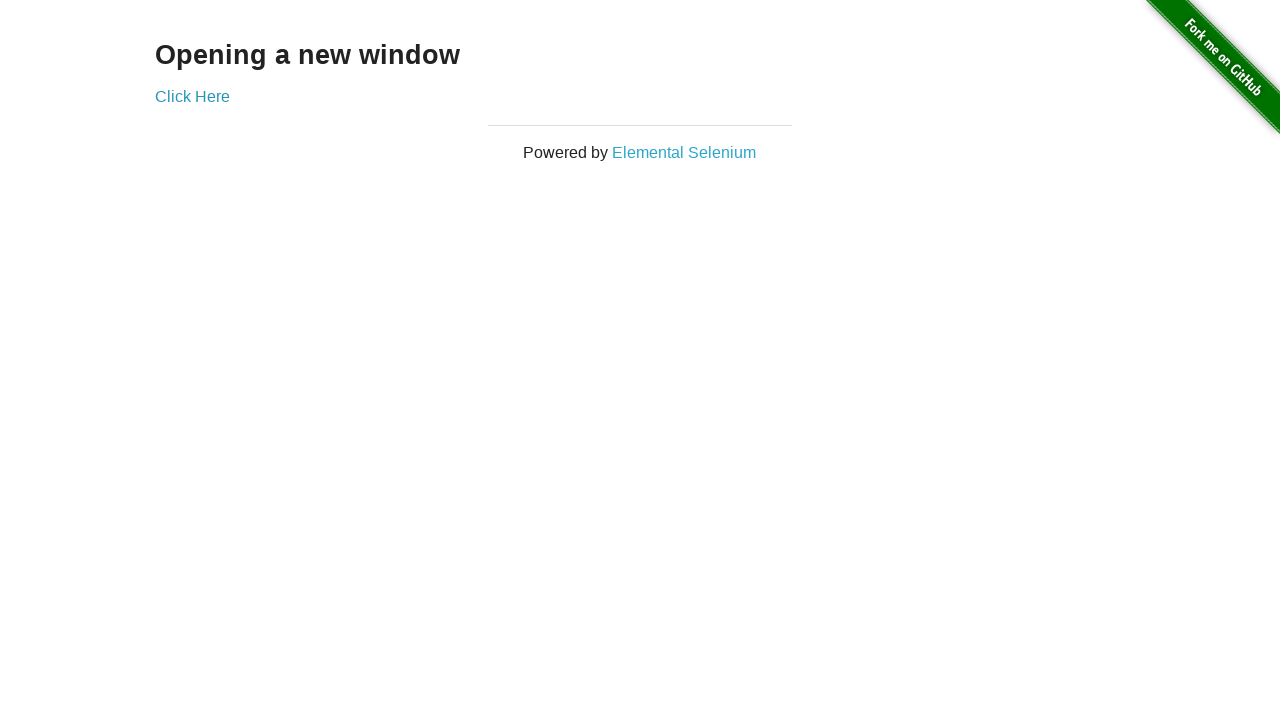

New page finished loading
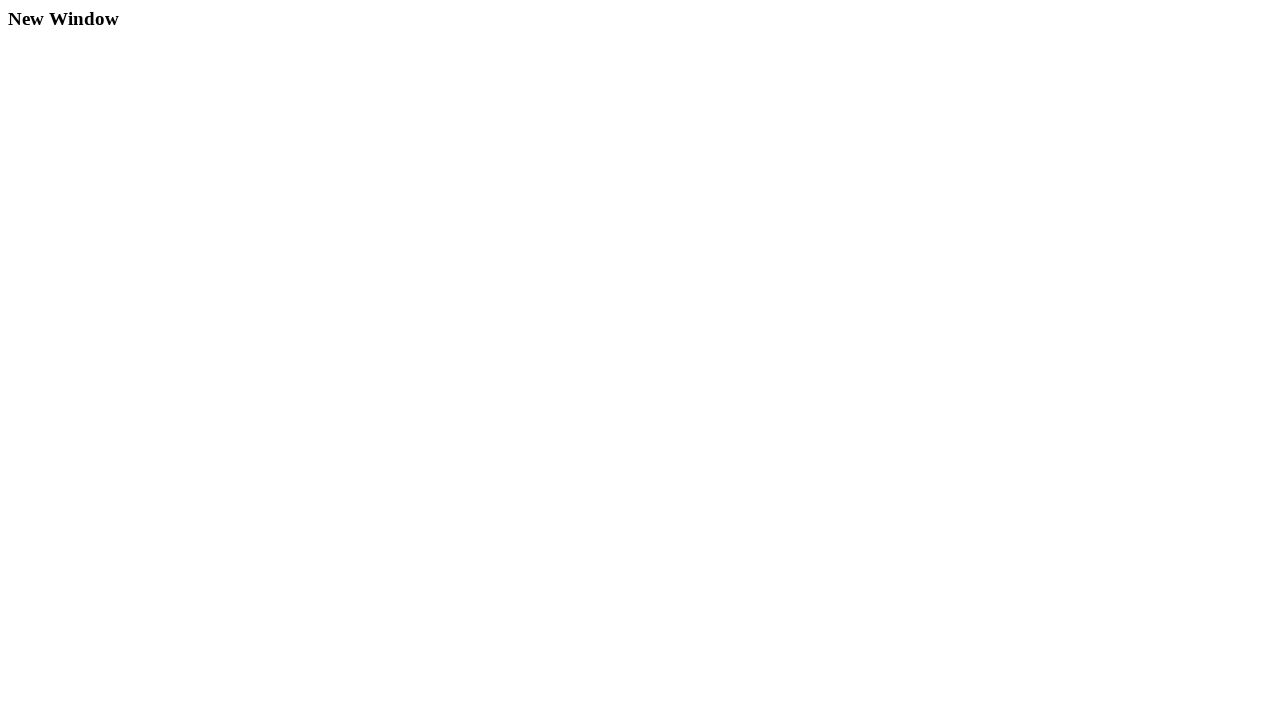

Verified 'New Window' heading is present in new page
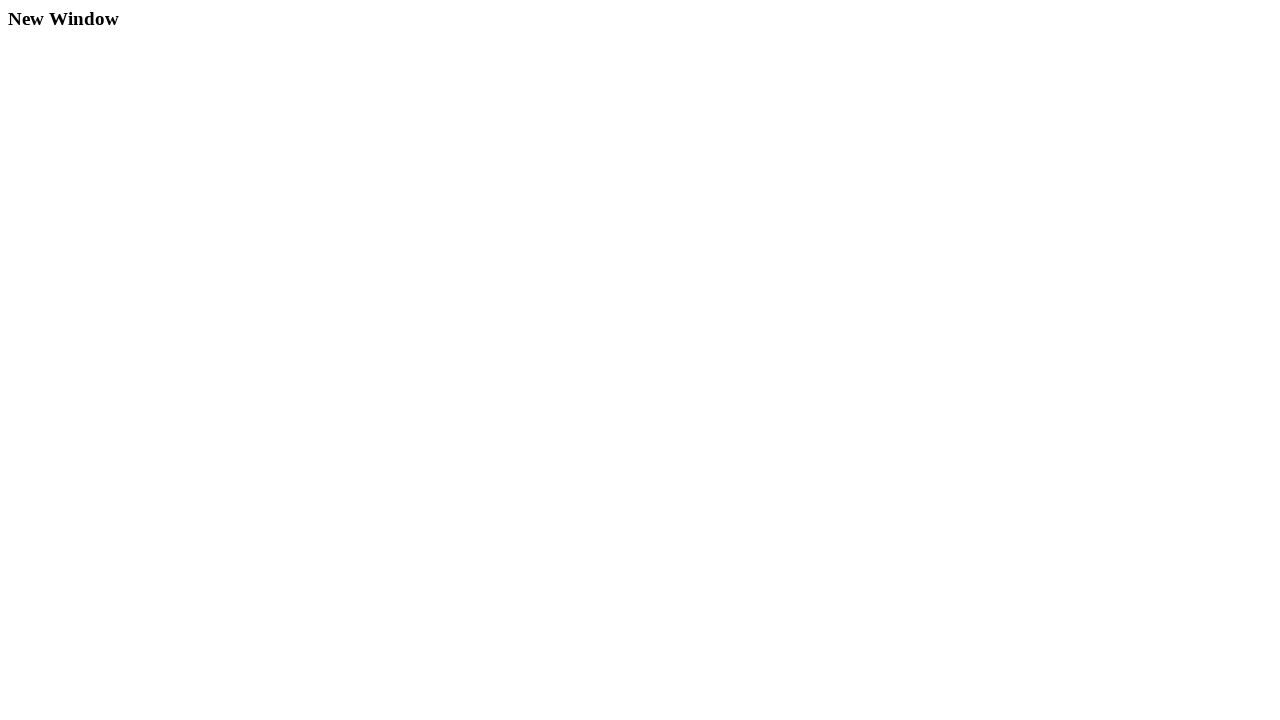

Closed the new window/tab
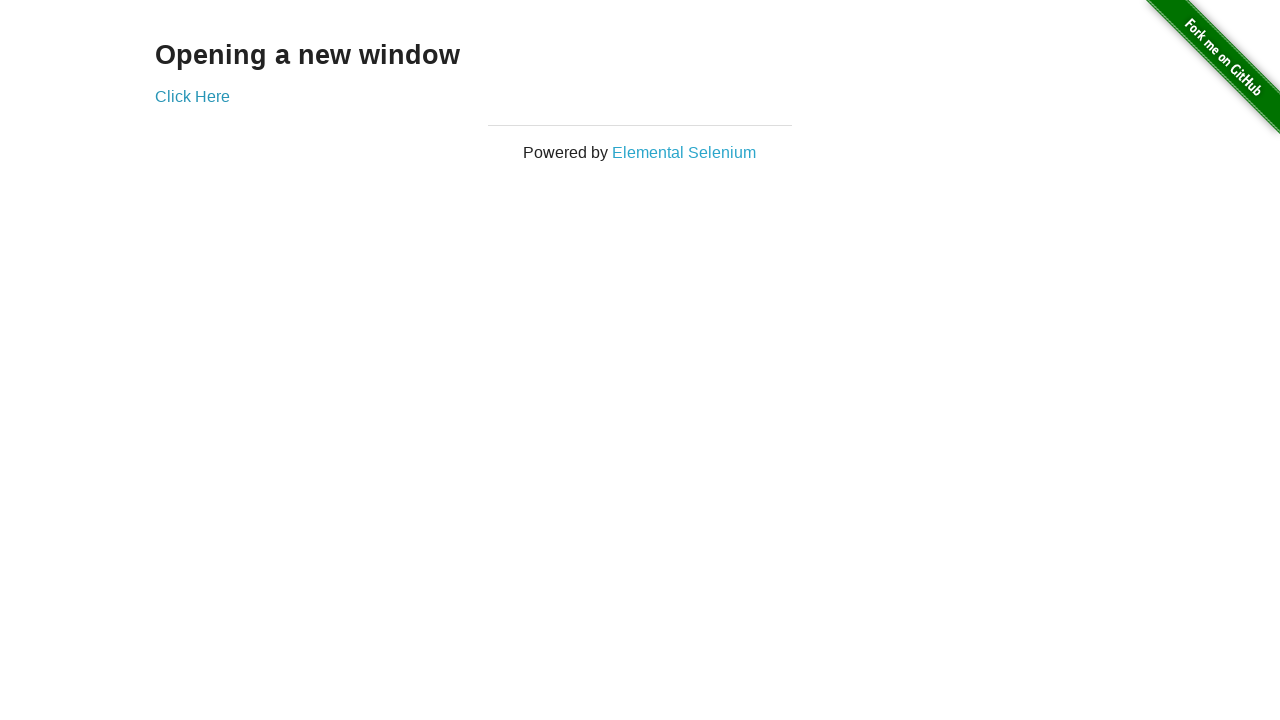

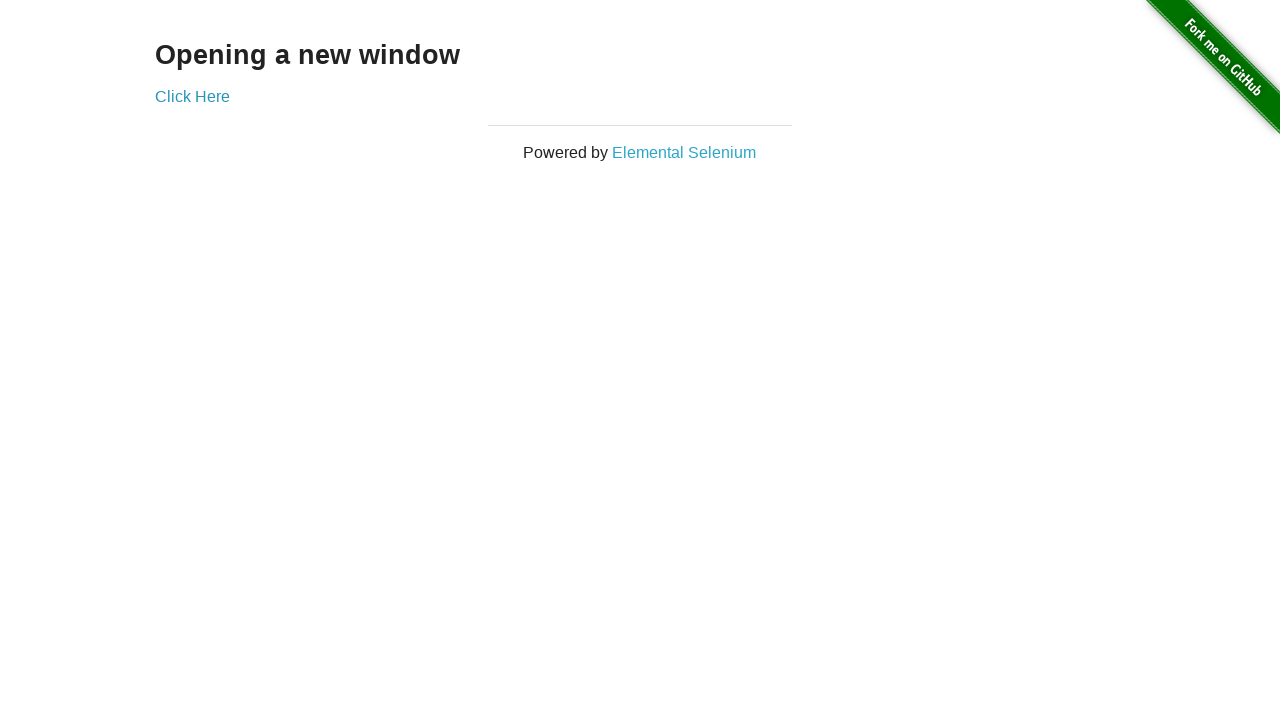